Tests drag and drop functionality by dragging a "Drag me" element and dropping it onto a "Drop here" target area, then verifying the text changes to "Dropped!"

Starting URL: https://demoqa.com/droppable

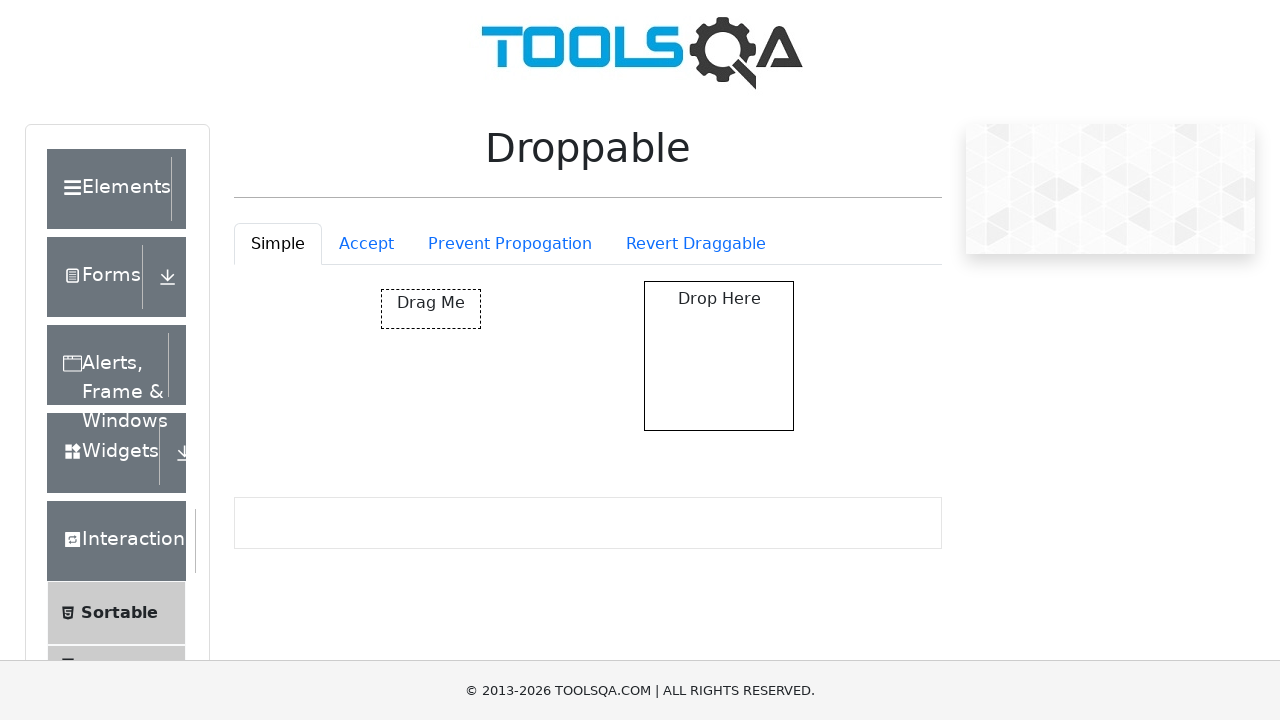

Located the 'Drag me' draggable element
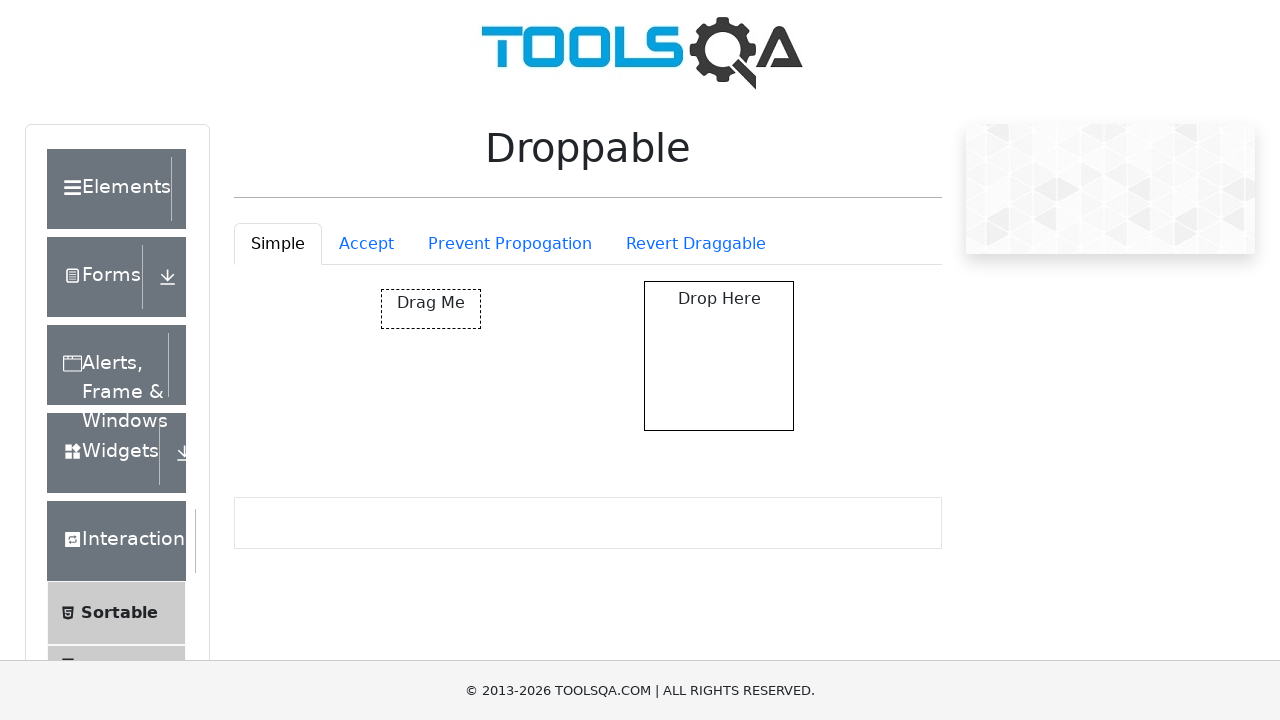

Located the 'Drop here' target area
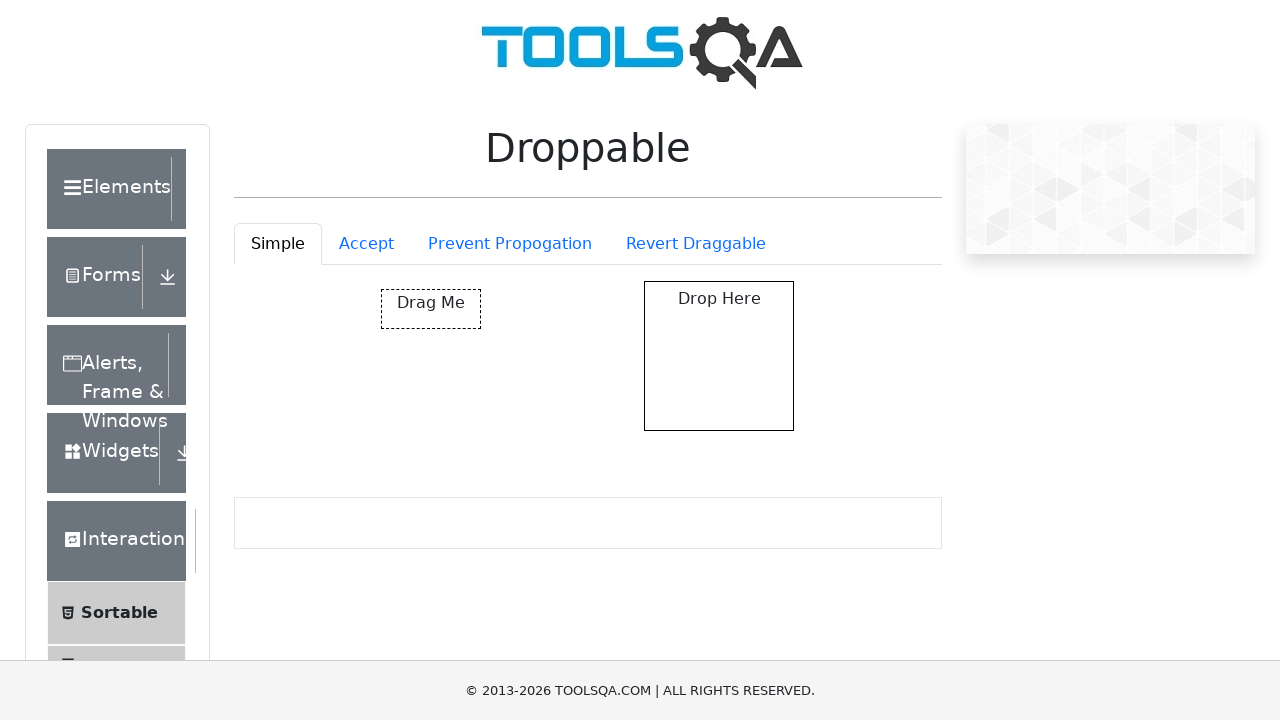

Dragged 'Drag me' element and dropped it onto the target area at (719, 356)
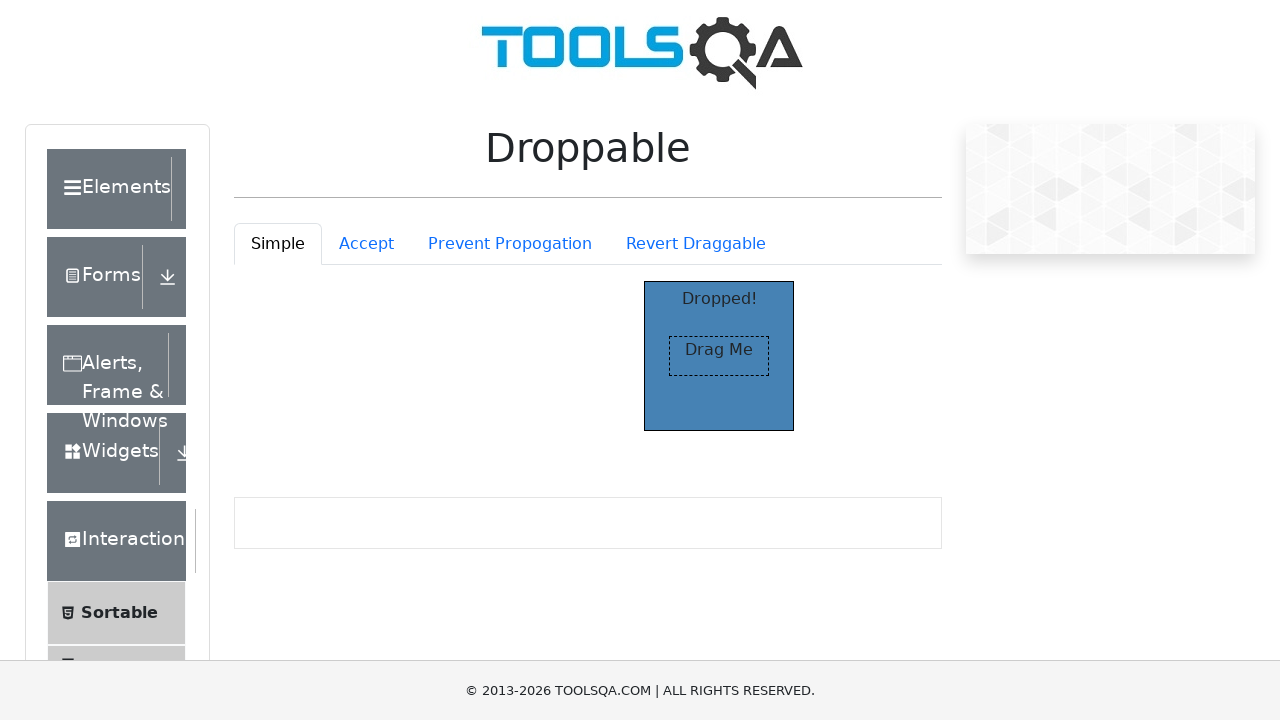

Verified that drop target text changed to 'Dropped!'
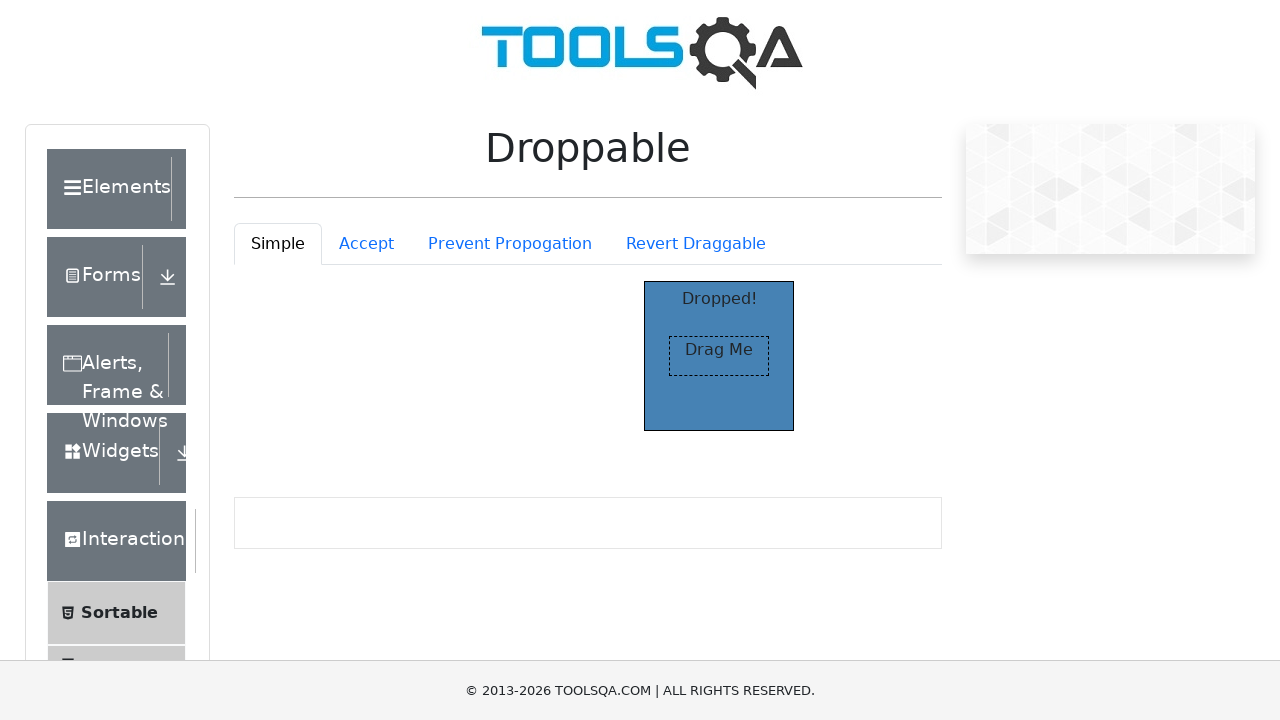

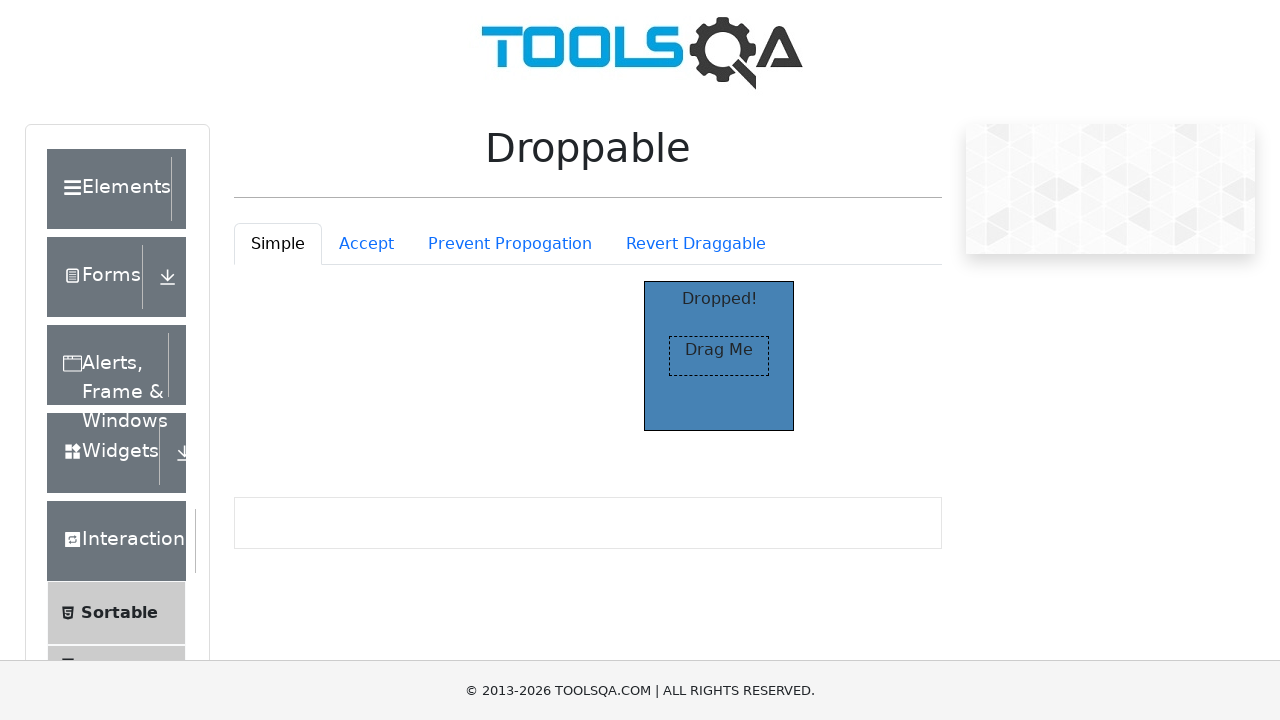